Tests that edits are saved when the input loses focus (blur event)

Starting URL: https://demo.playwright.dev/todomvc

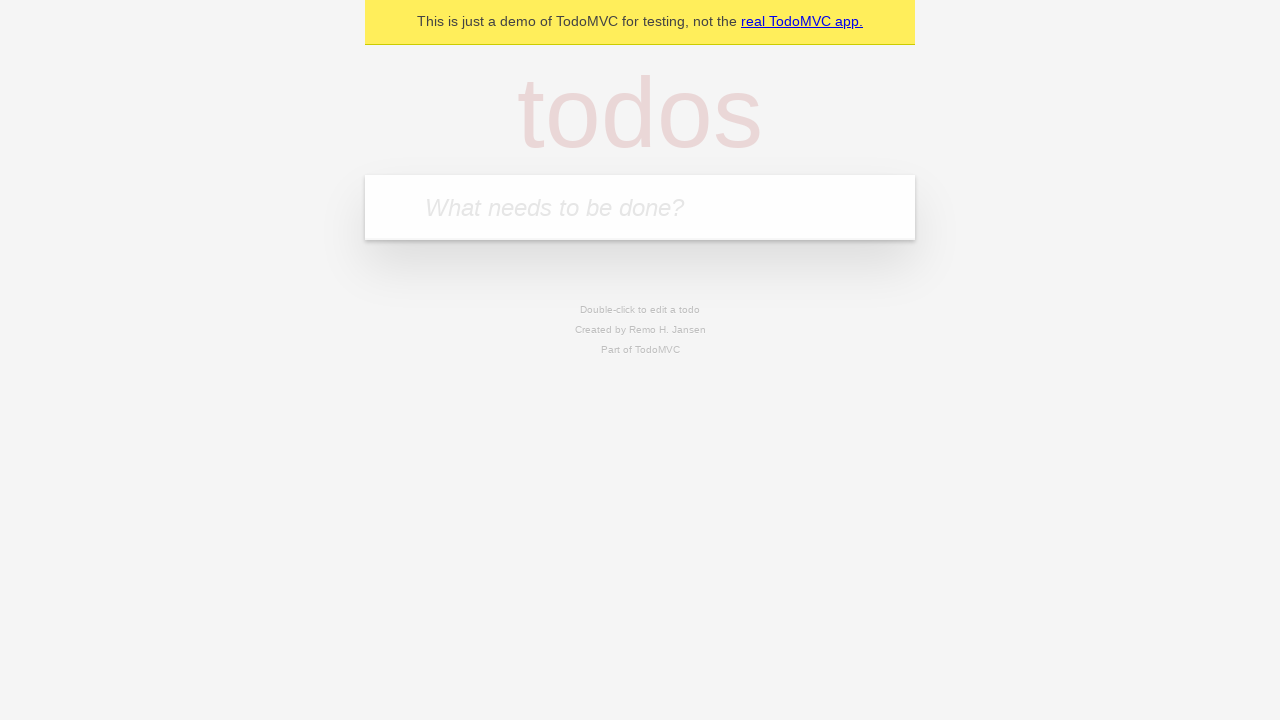

Located the 'What needs to be done?' input field
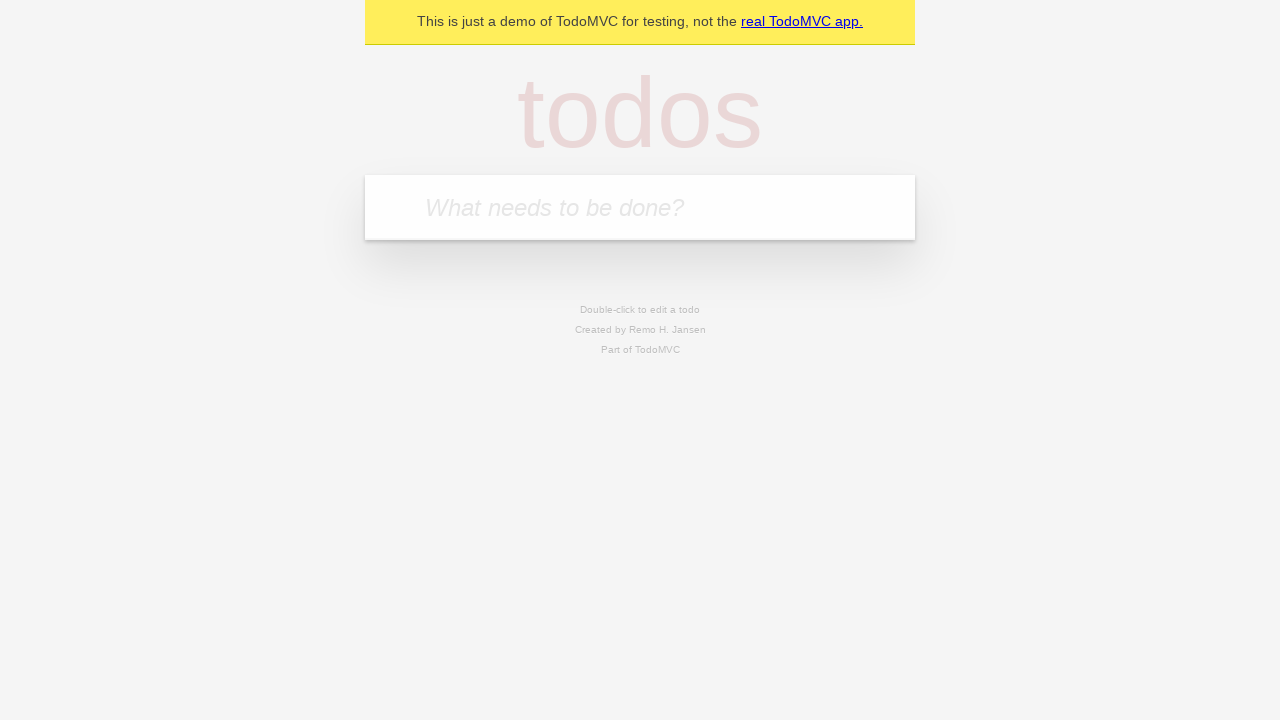

Filled todo input with 'buy some cheese' on internal:attr=[placeholder="What needs to be done?"i]
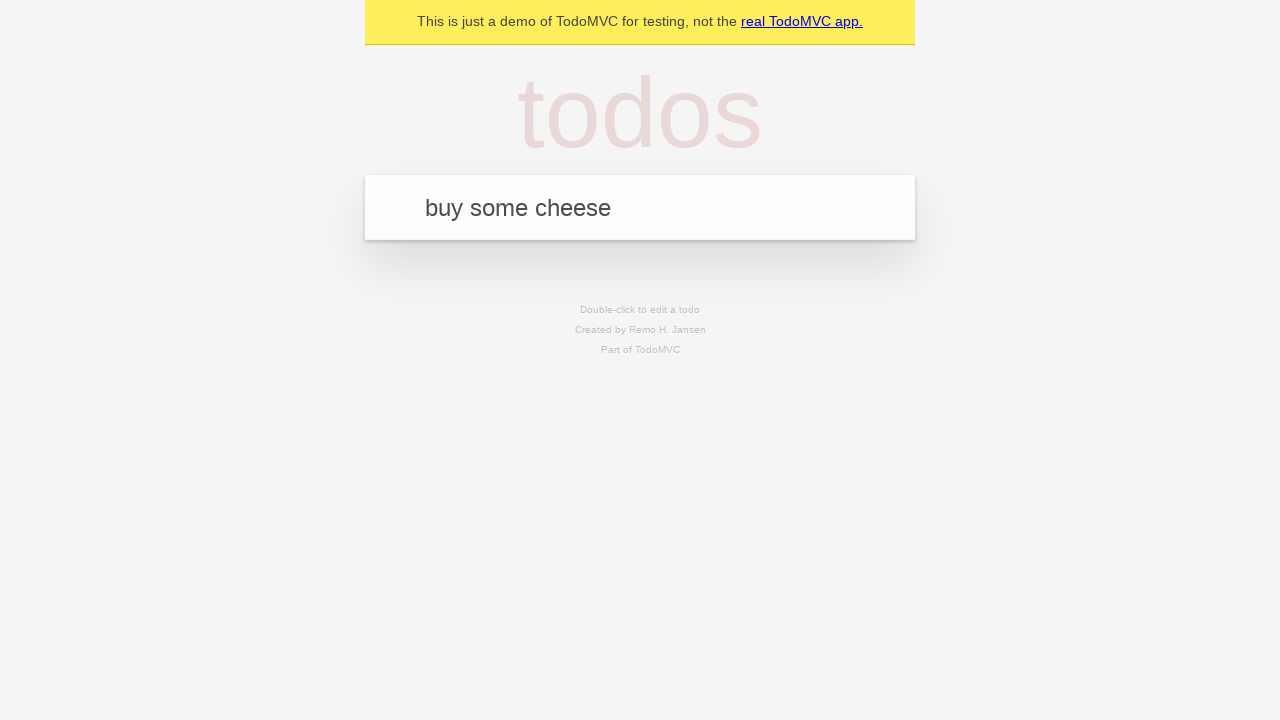

Pressed Enter to add todo 'buy some cheese' on internal:attr=[placeholder="What needs to be done?"i]
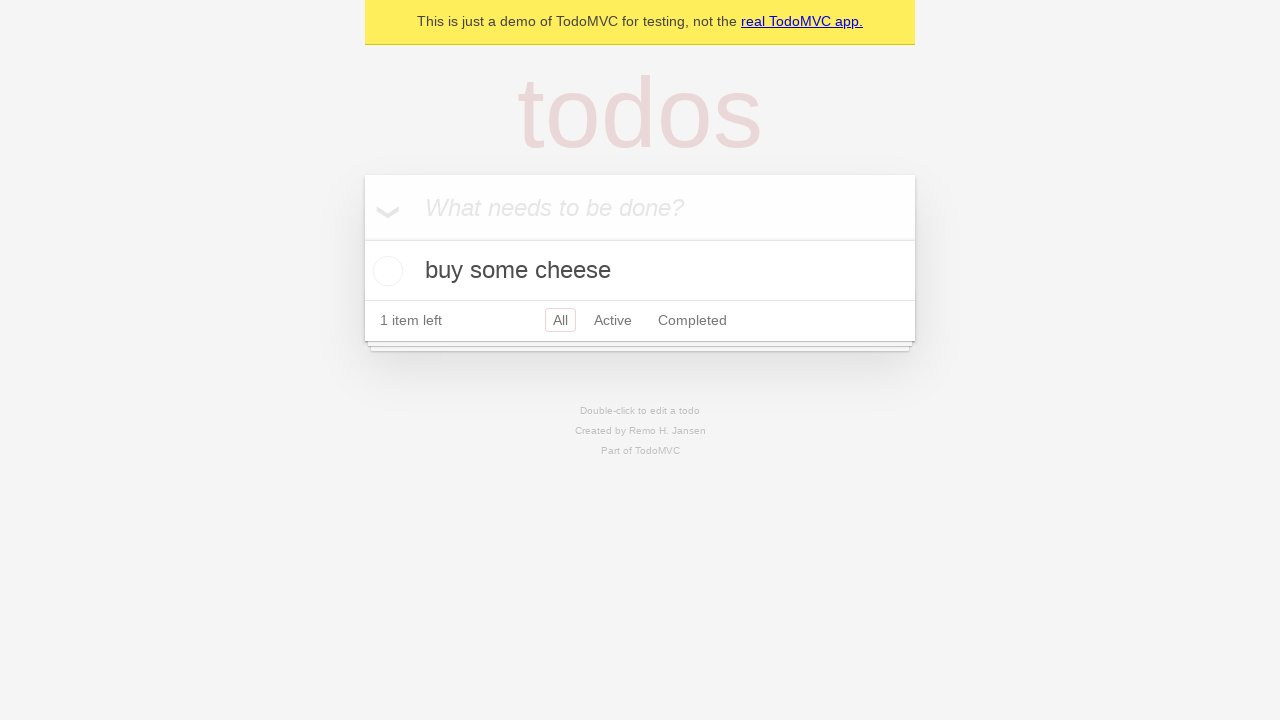

Filled todo input with 'feed the cat' on internal:attr=[placeholder="What needs to be done?"i]
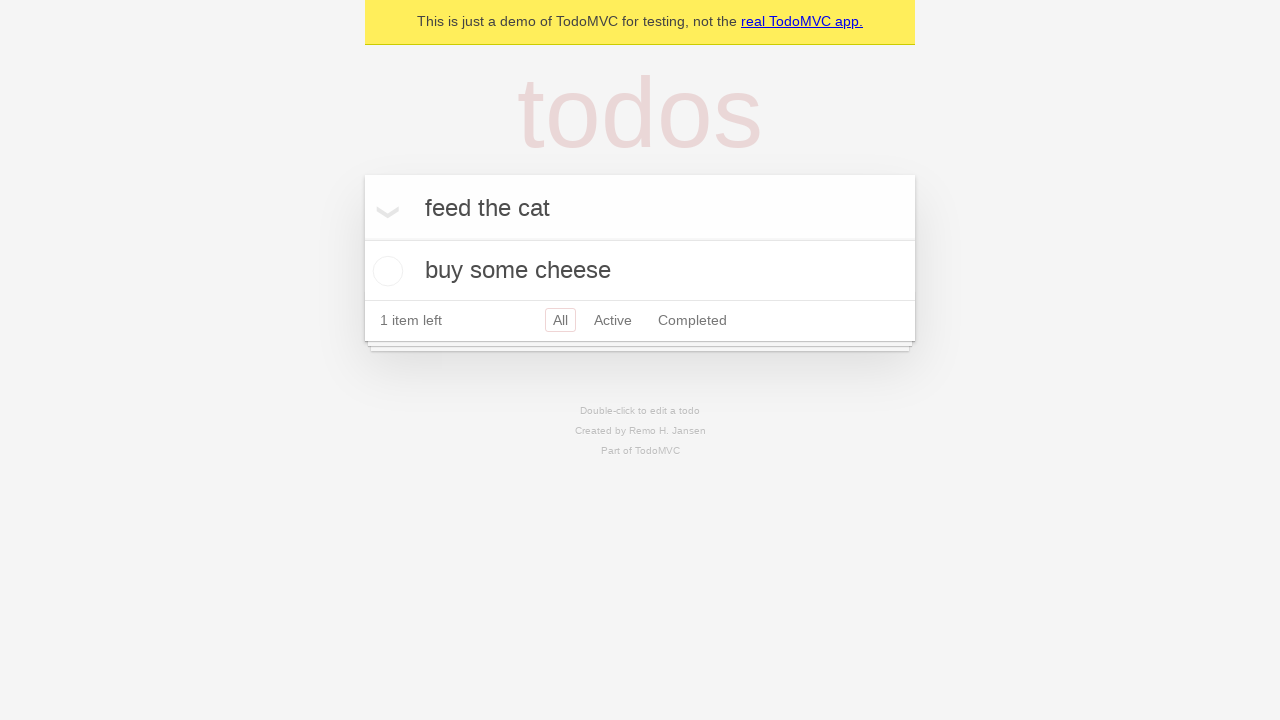

Pressed Enter to add todo 'feed the cat' on internal:attr=[placeholder="What needs to be done?"i]
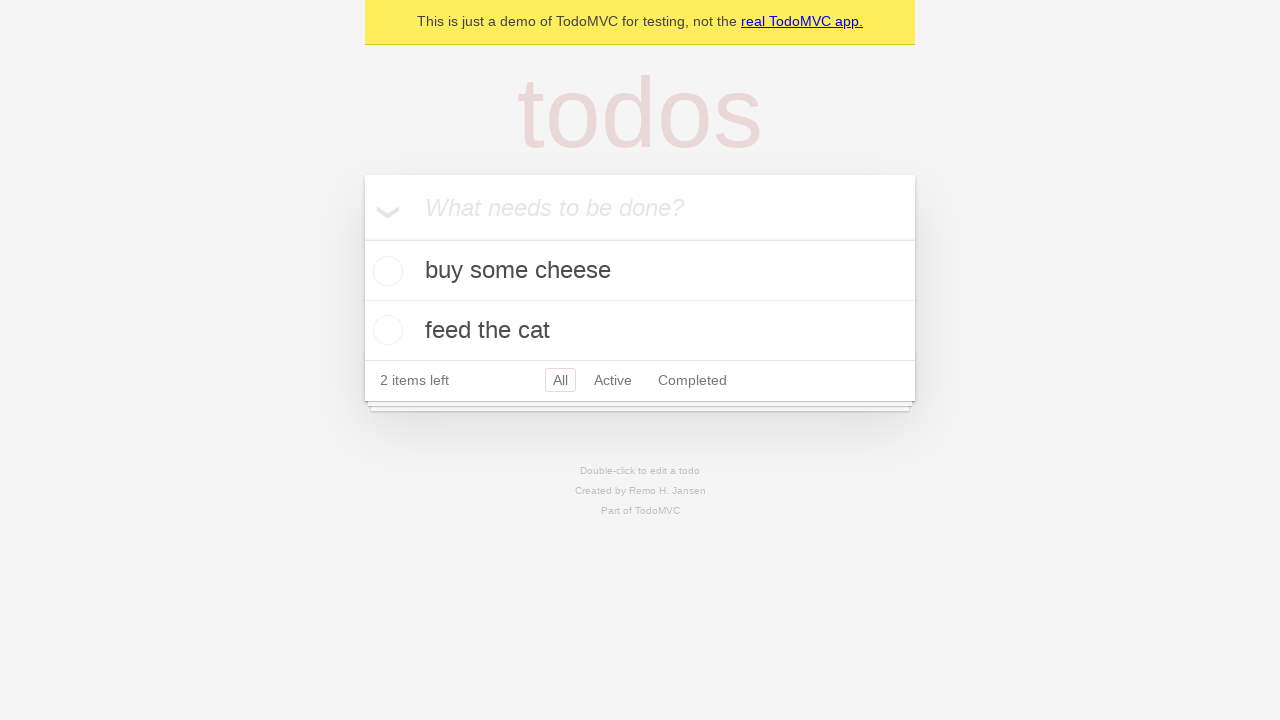

Filled todo input with 'book a doctors appointment' on internal:attr=[placeholder="What needs to be done?"i]
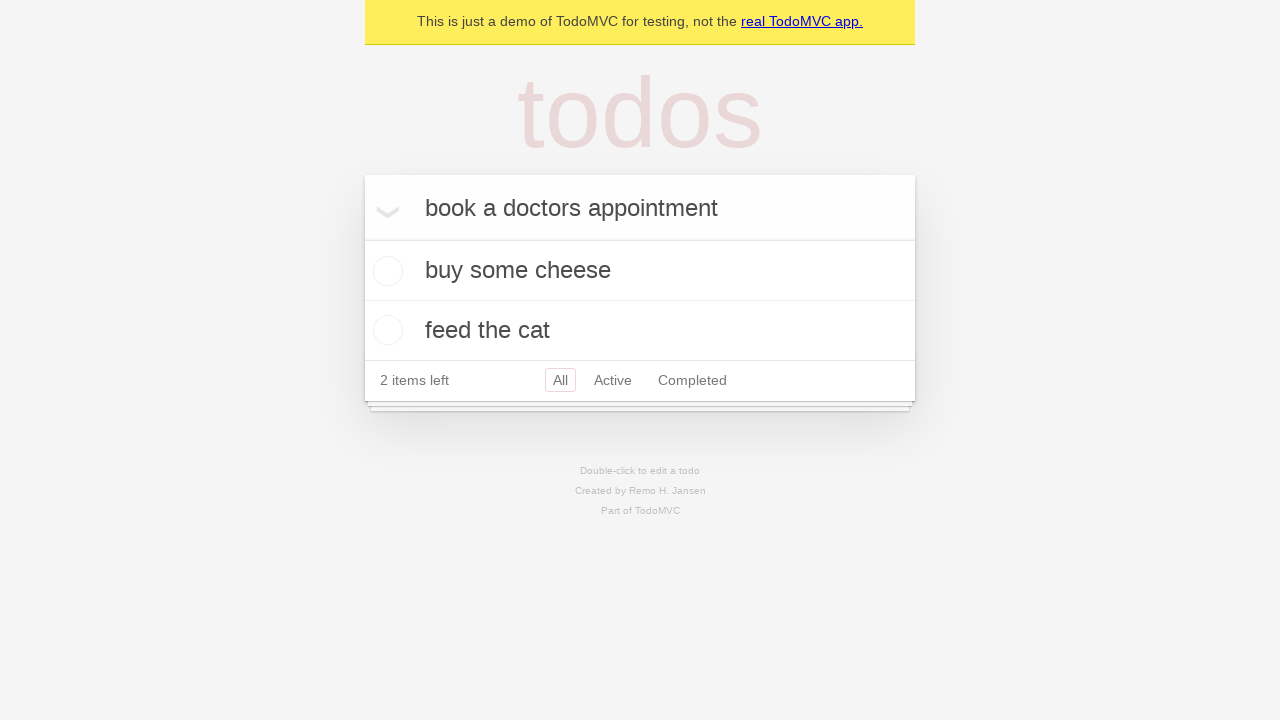

Pressed Enter to add todo 'book a doctors appointment' on internal:attr=[placeholder="What needs to be done?"i]
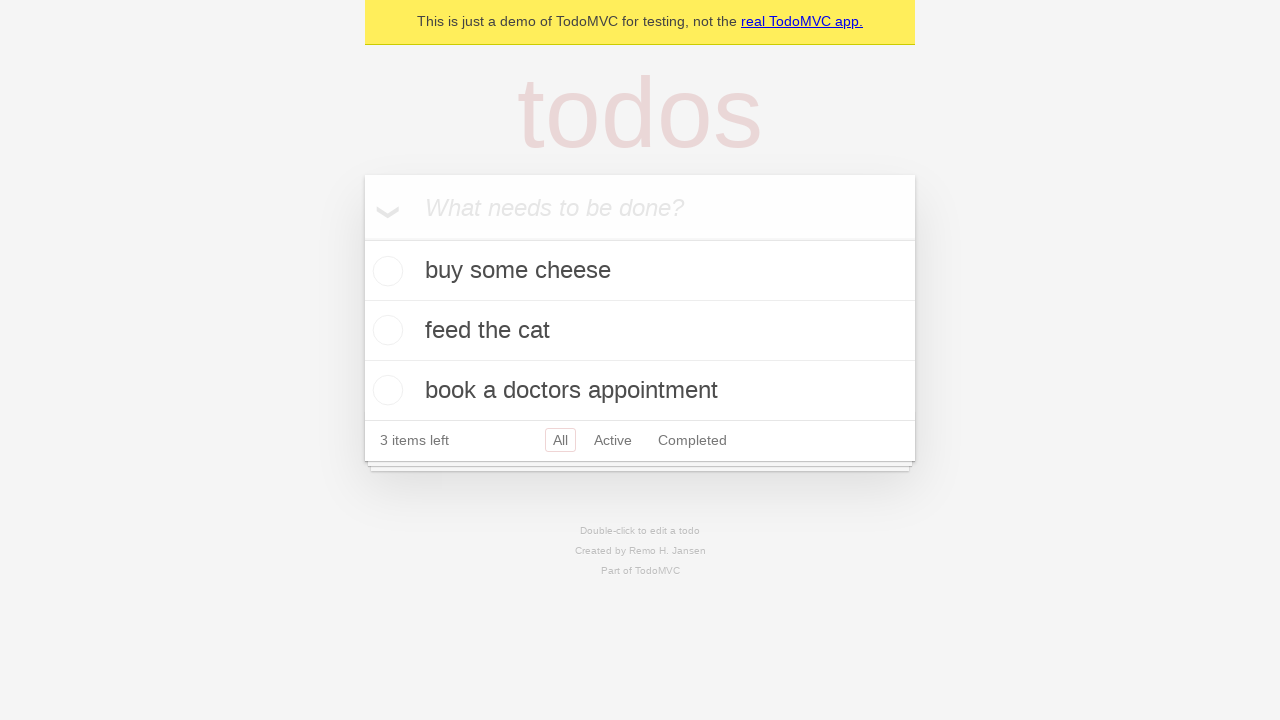

Waited for all 3 todos to be added to the list
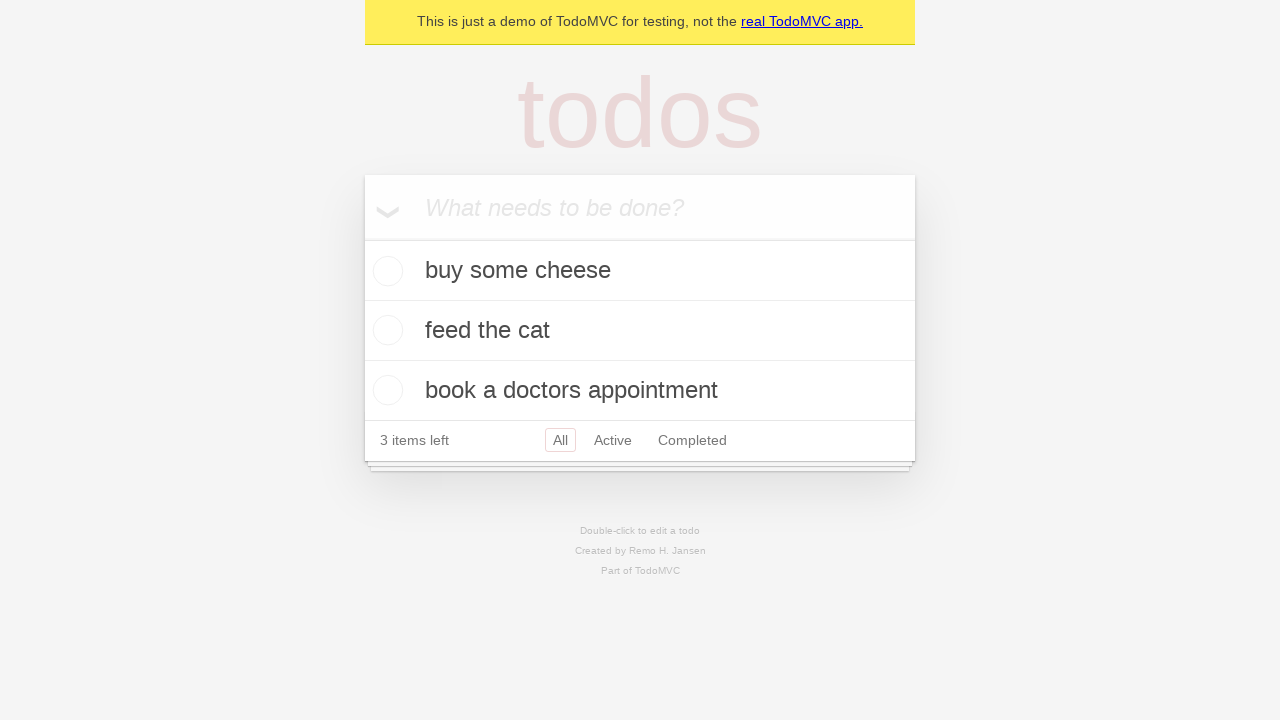

Located all todo items
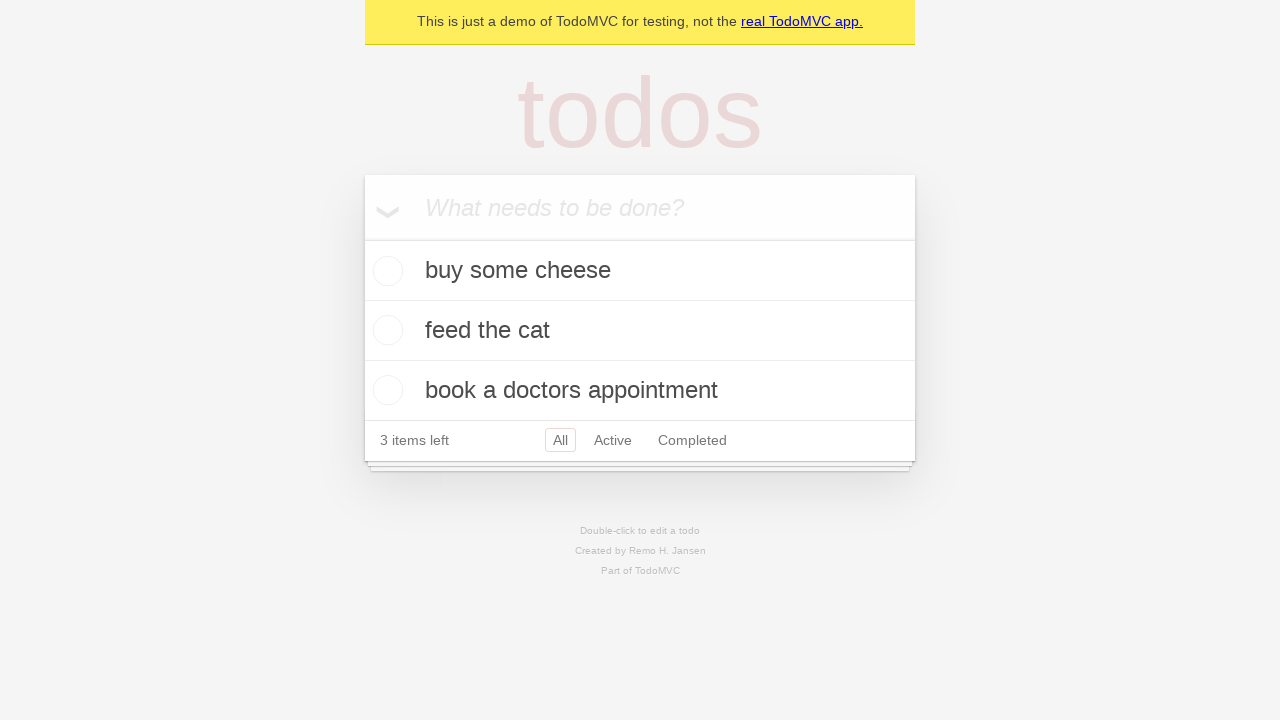

Double-clicked the second todo item to enter edit mode at (640, 331) on internal:testid=[data-testid="todo-item"s] >> nth=1
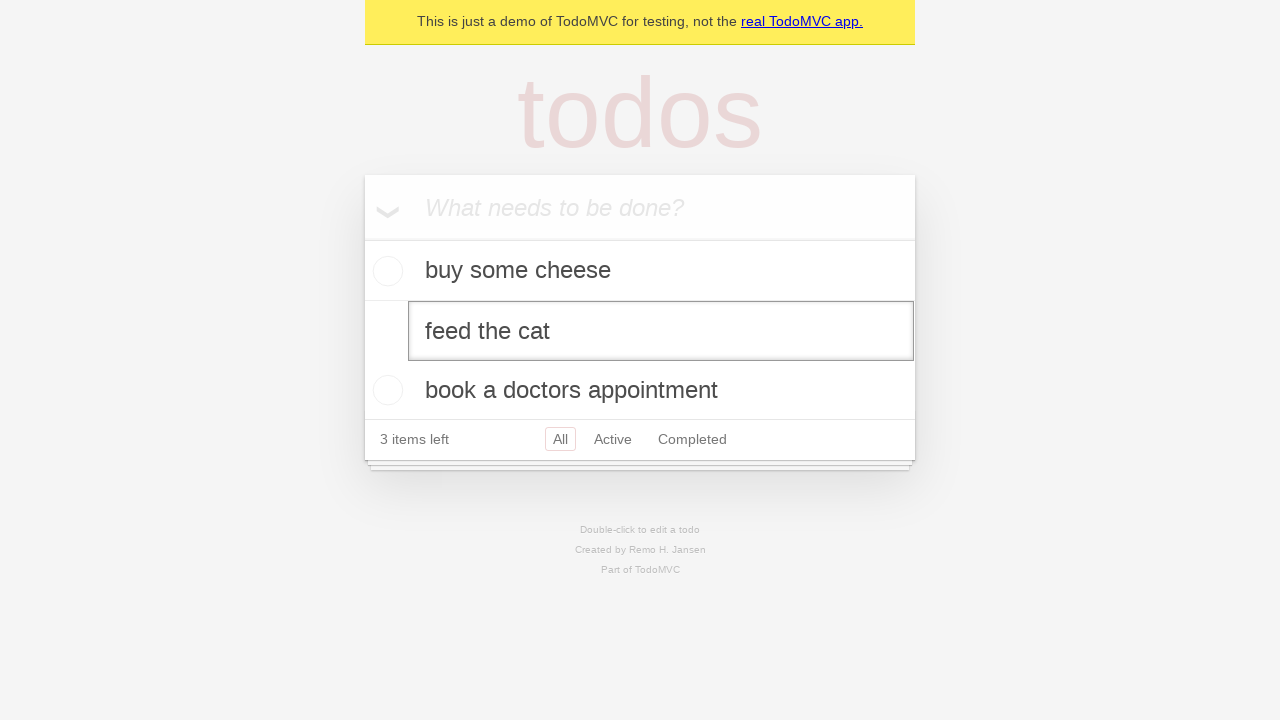

Located the edit textbox for the second todo
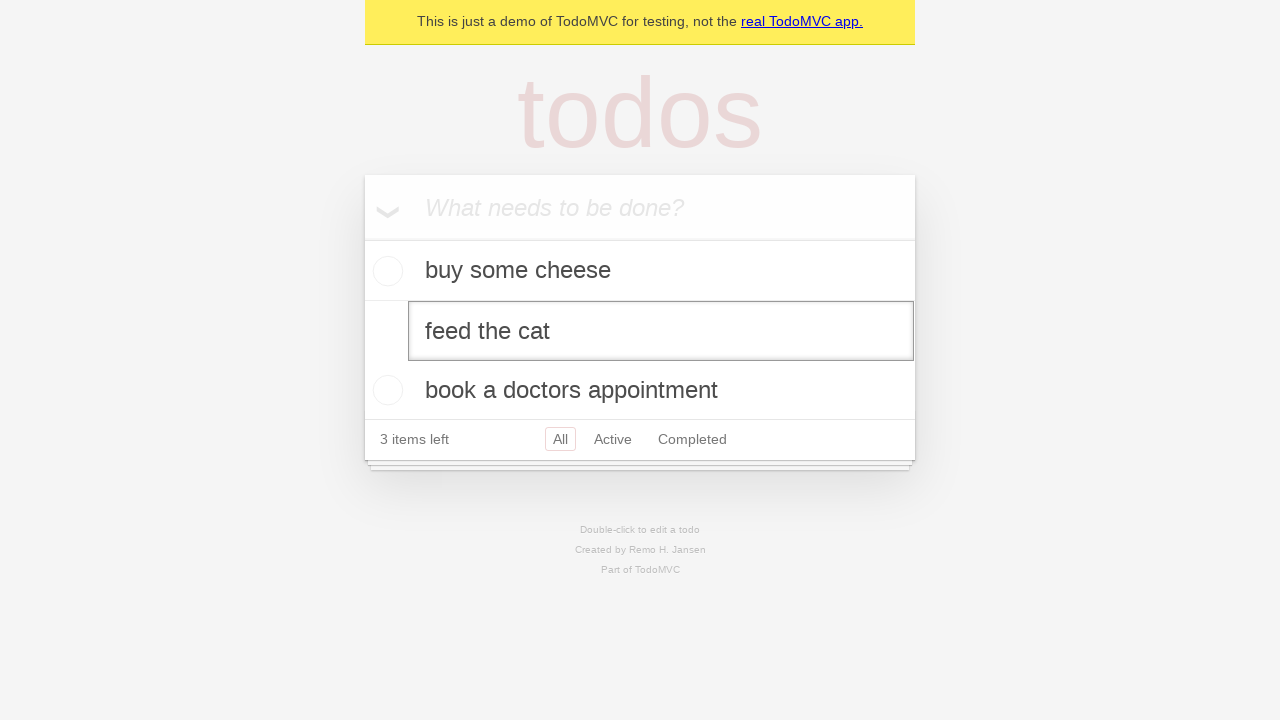

Filled edit input with new text 'buy some sausages' on internal:testid=[data-testid="todo-item"s] >> nth=1 >> internal:role=textbox[nam
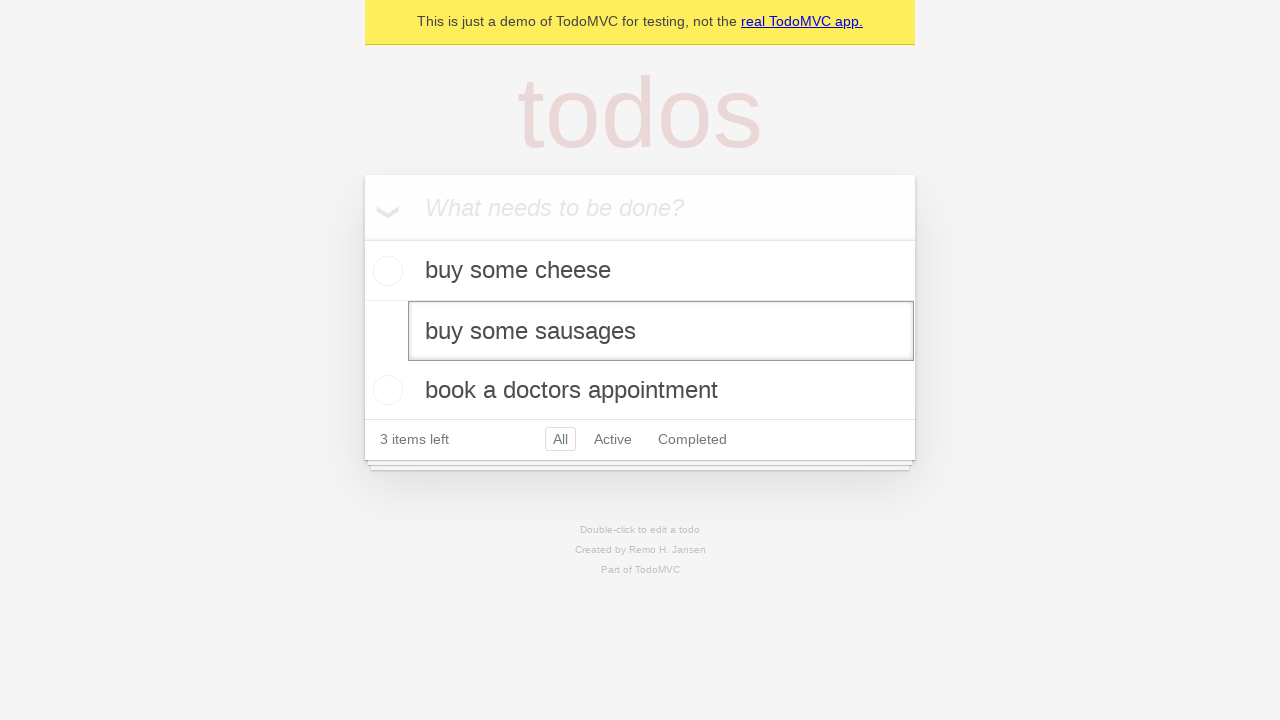

Dispatched blur event to trigger save on the edit input
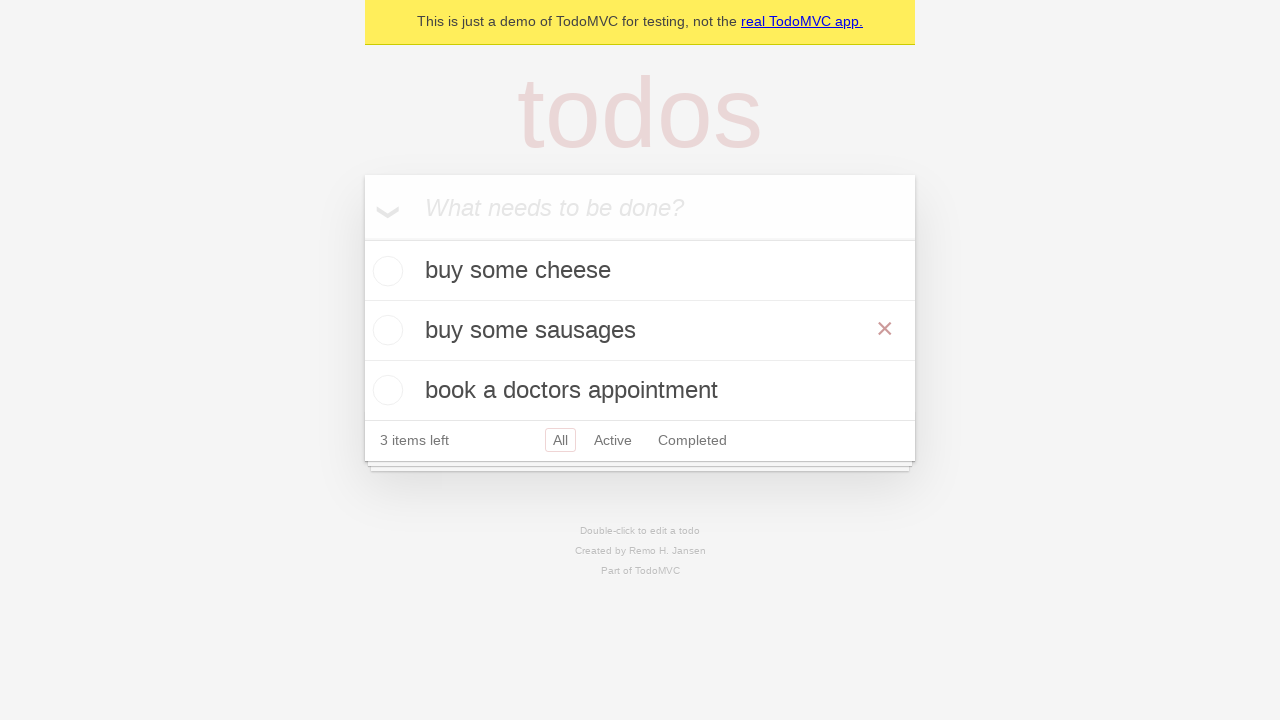

Waited 500ms for edit to be saved
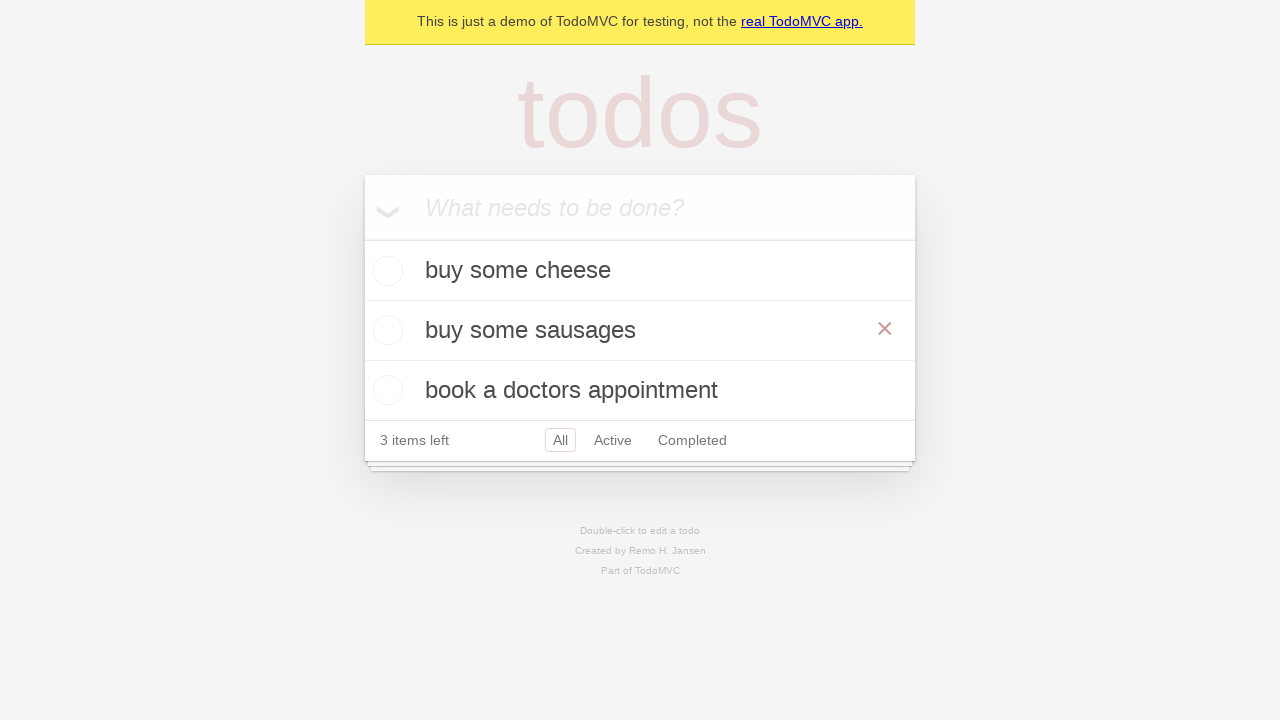

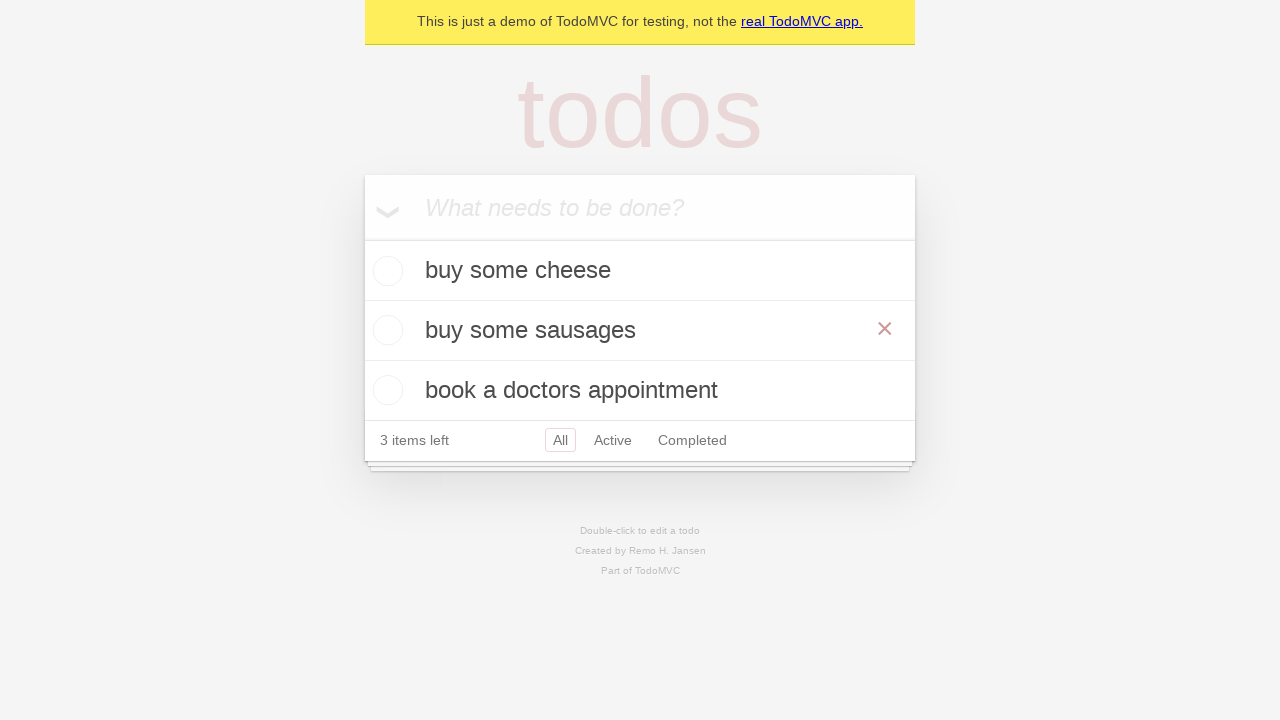